Tests handling of JavaScript prompt popup by entering text and accepting it, then verifying the result is displayed

Starting URL: https://www.w3schools.com/jsref/tryit.asp?filename=tryjsref_prompt

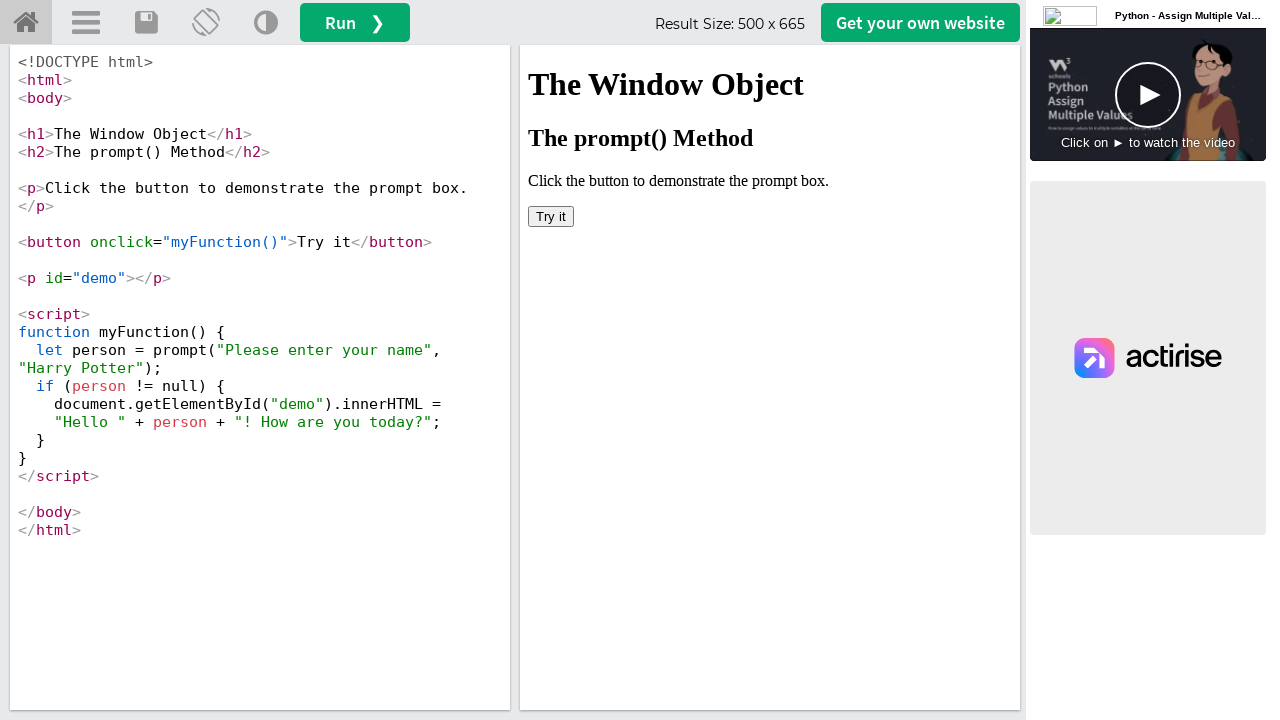

Clicked 'Try it' button in iframe at (551, 216) on iframe[id='iframeResult'] >> internal:control=enter-frame >> xpath=//button[text
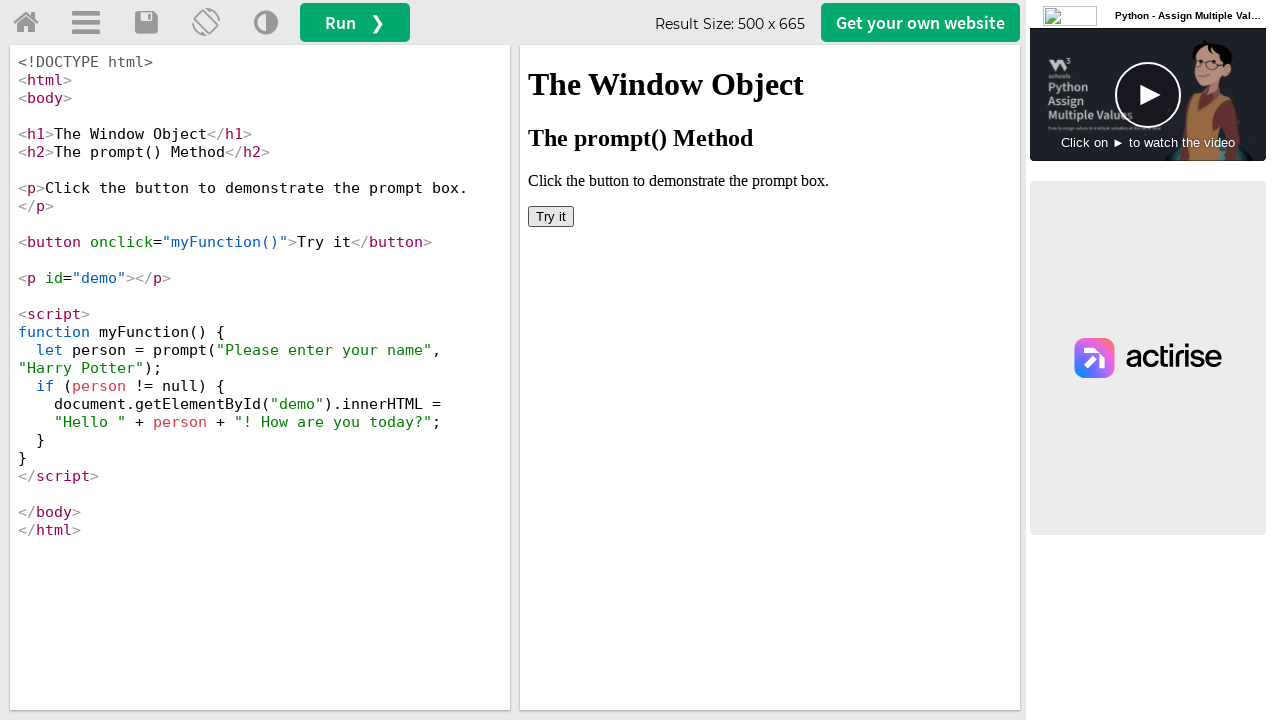

Set up dialog handler to accept prompt with 'test input 123'
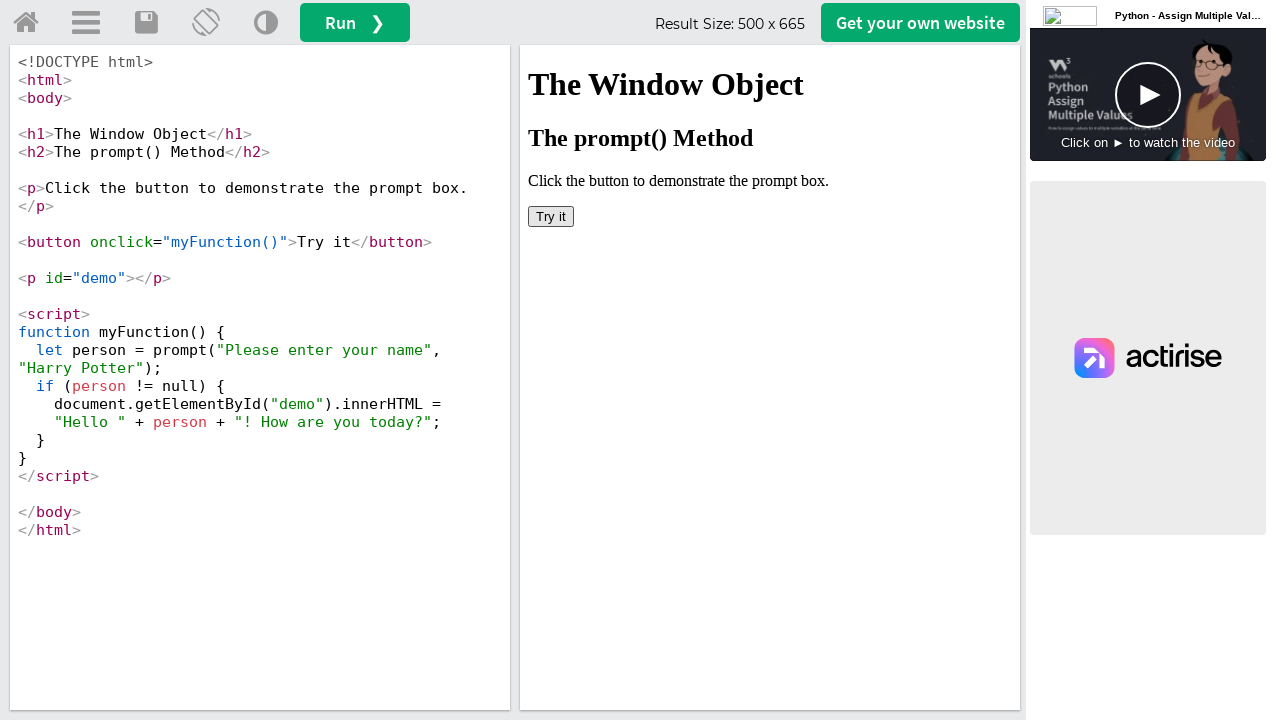

Retrieved demo text result: ''
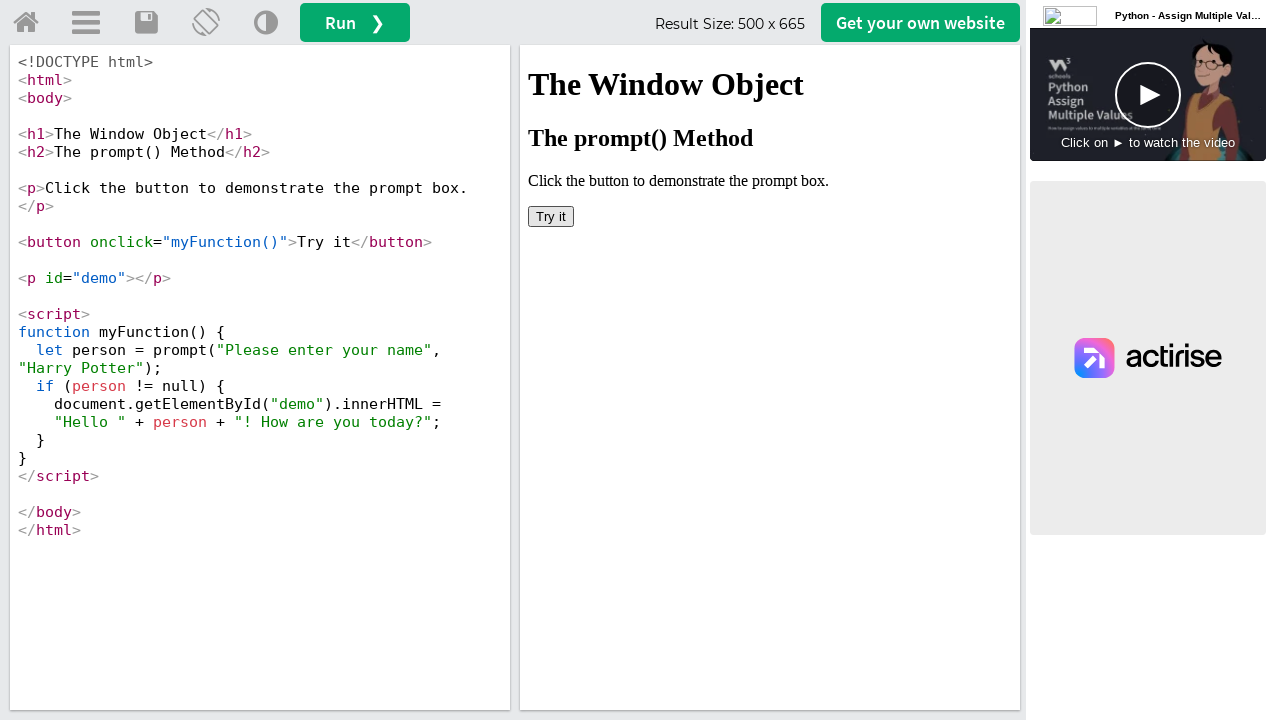

Printed demo text to console
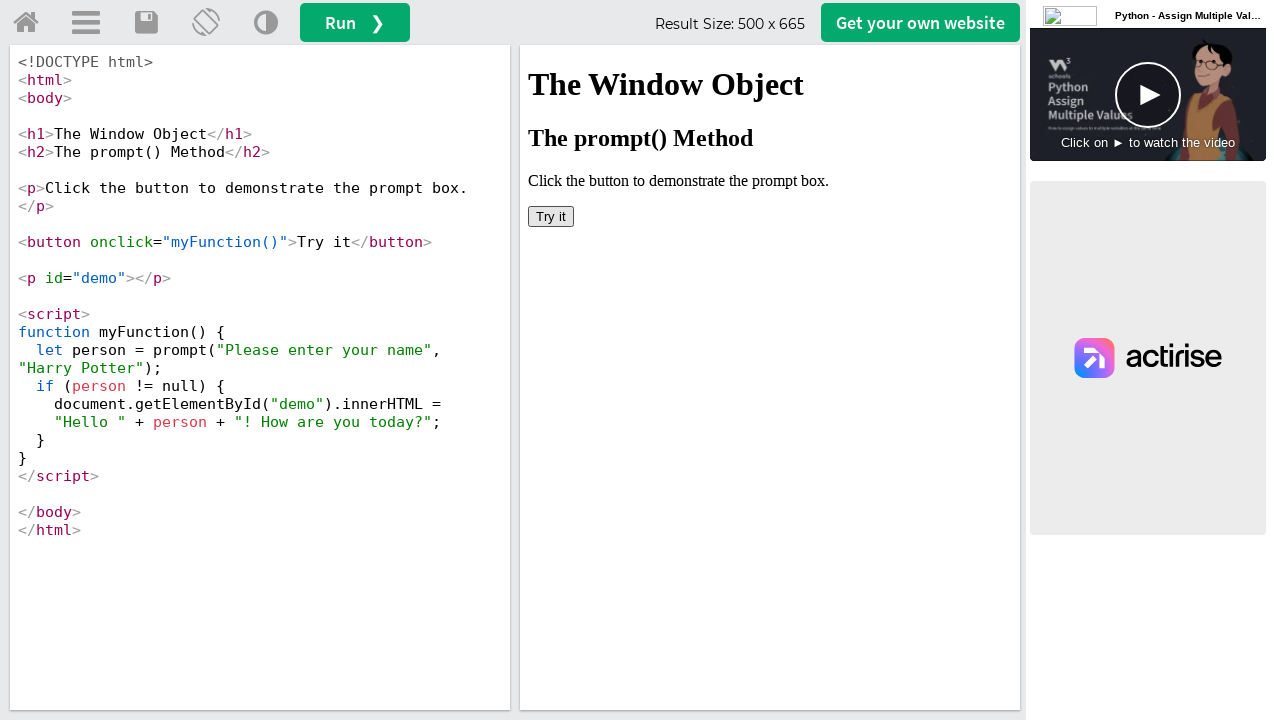

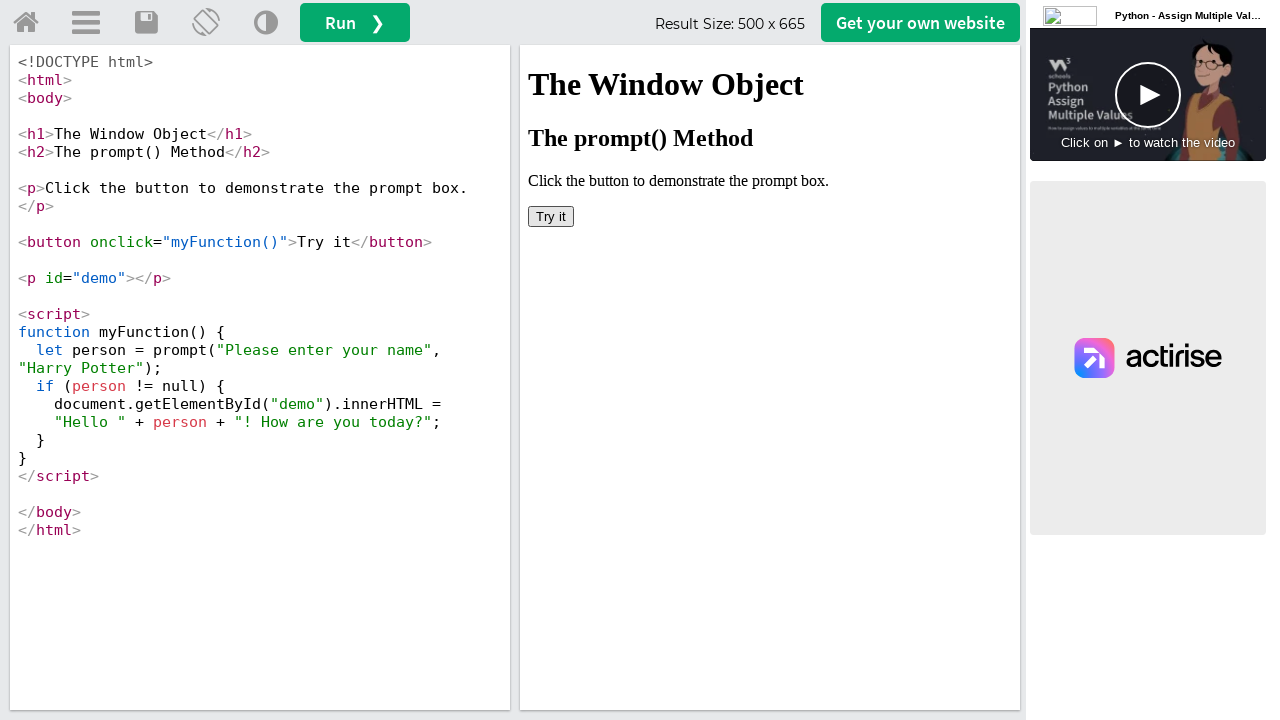